Tests navigation to Browse Languages page and verifies the table headers for Language and Author columns

Starting URL: http://www.99-bottles-of-beer.net/

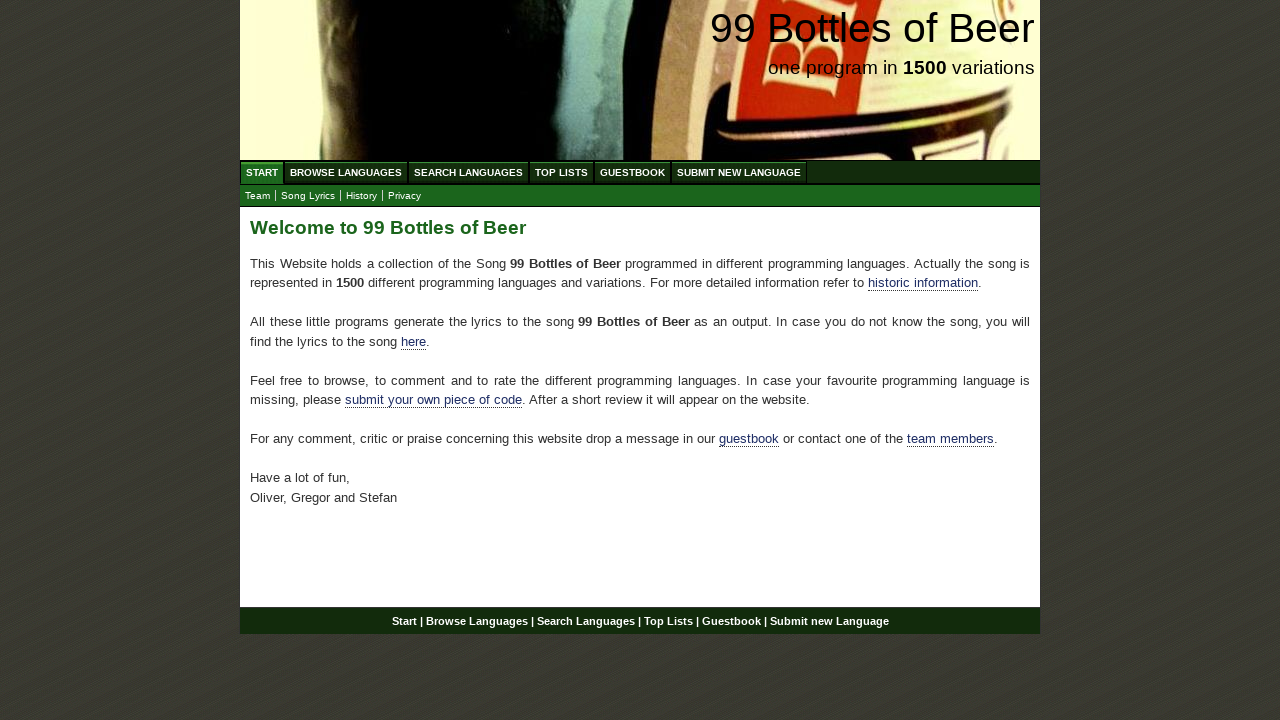

Clicked on Browse Languages (ABC) link at (346, 172) on #menu li a[href='/abc.html']
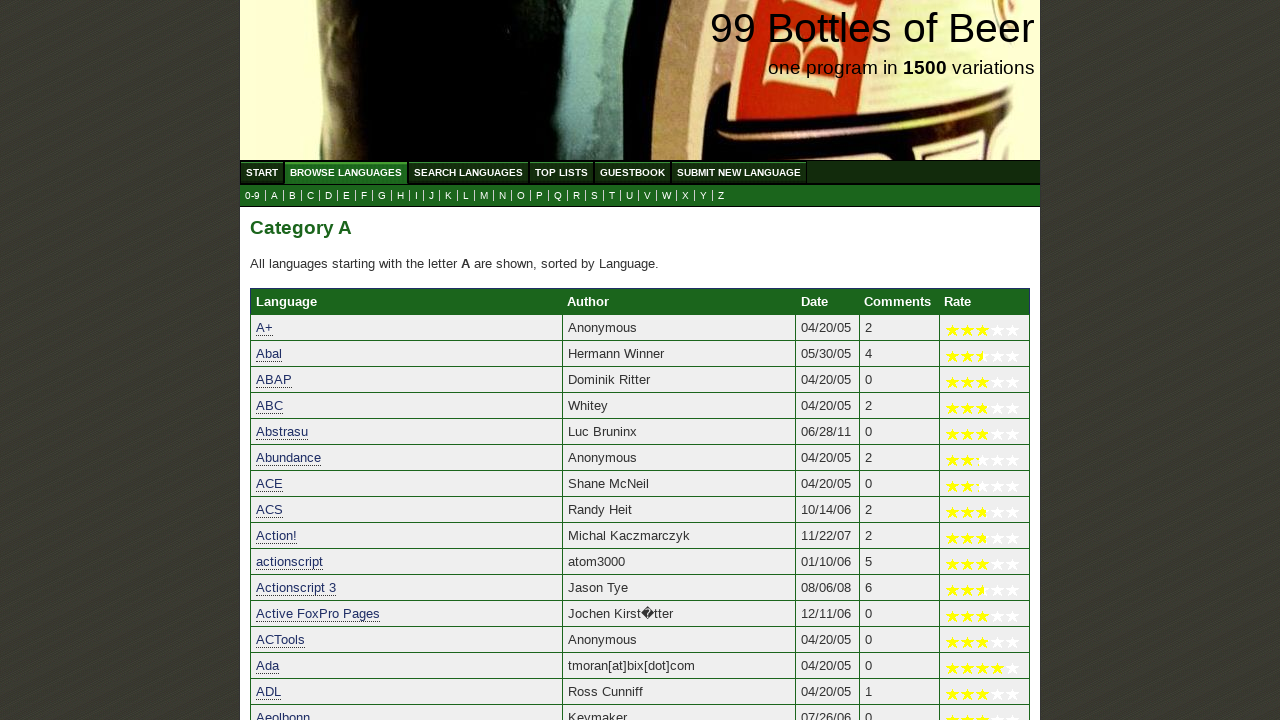

Waited for Language table header to appear
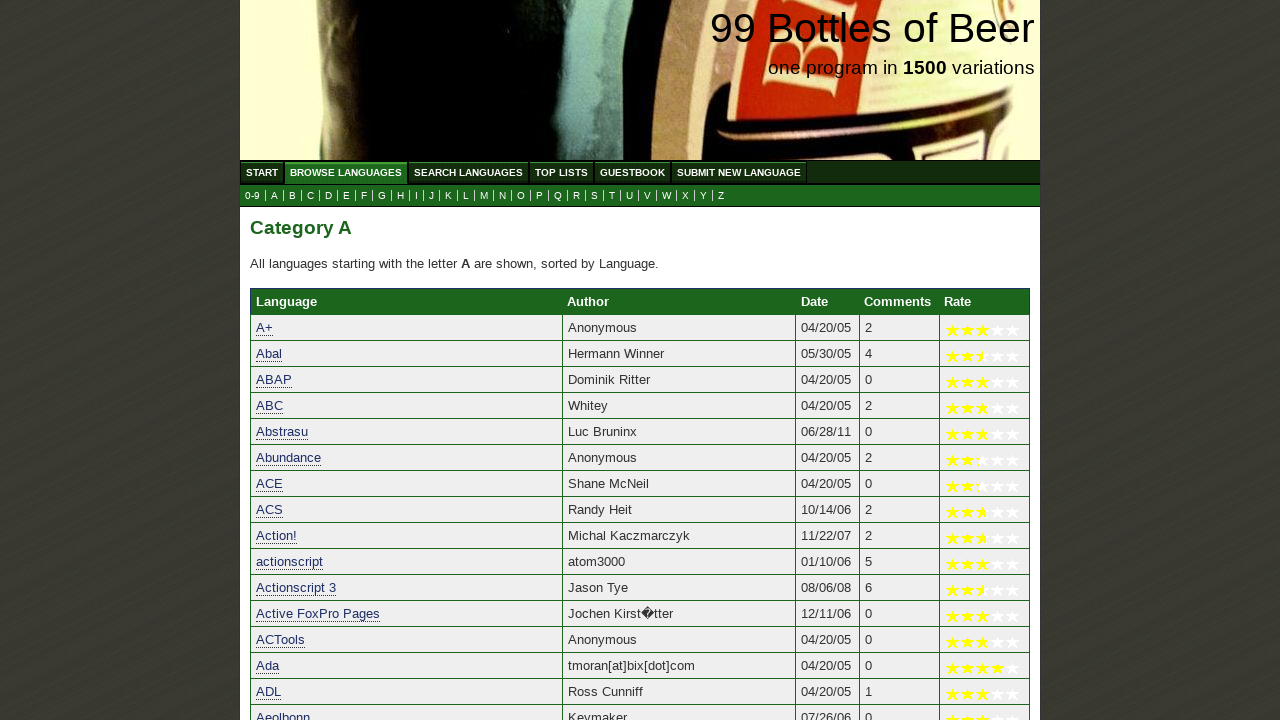

Waited for Author table header to appear
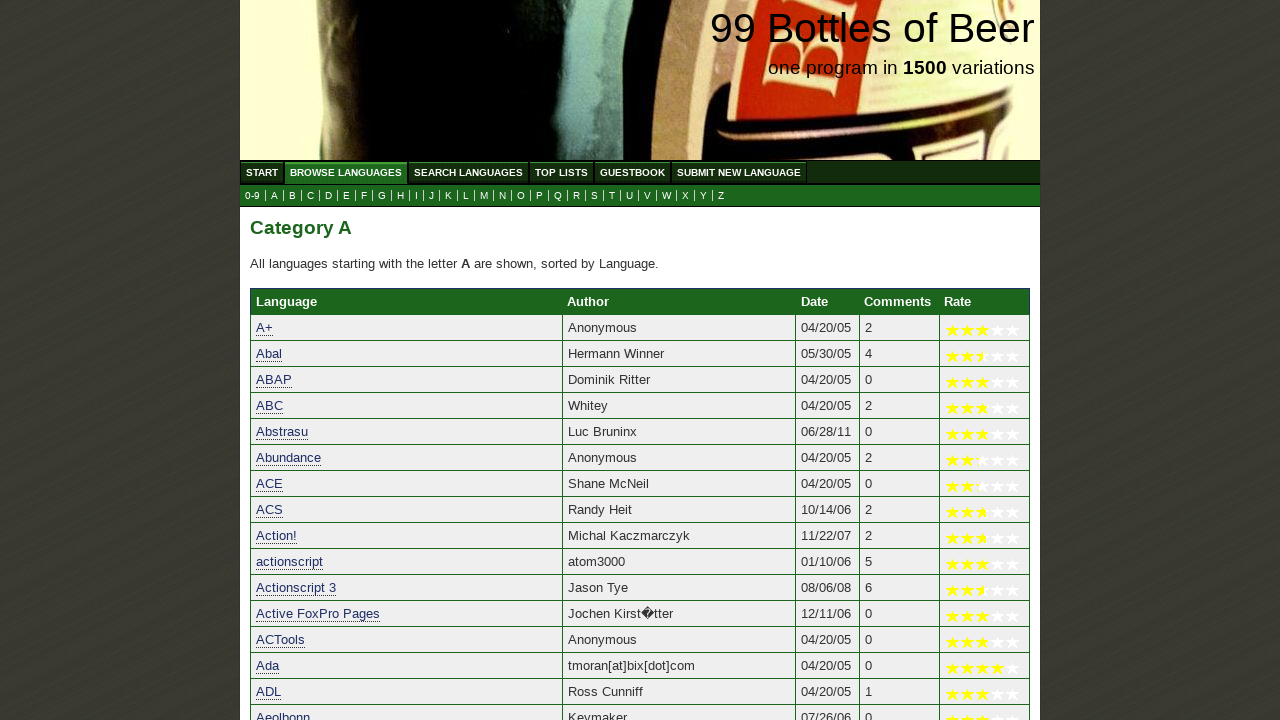

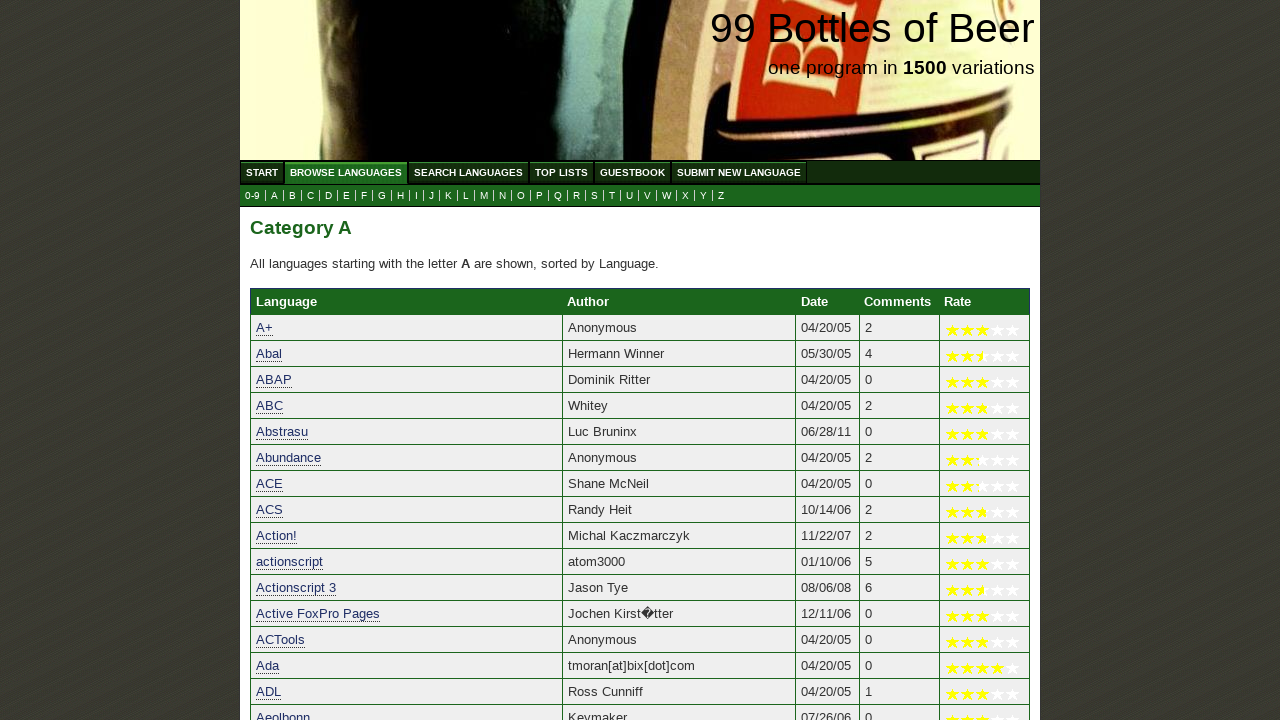